Tests clicking the Getting Started button and checking focus state

Starting URL: https://webdriver.io

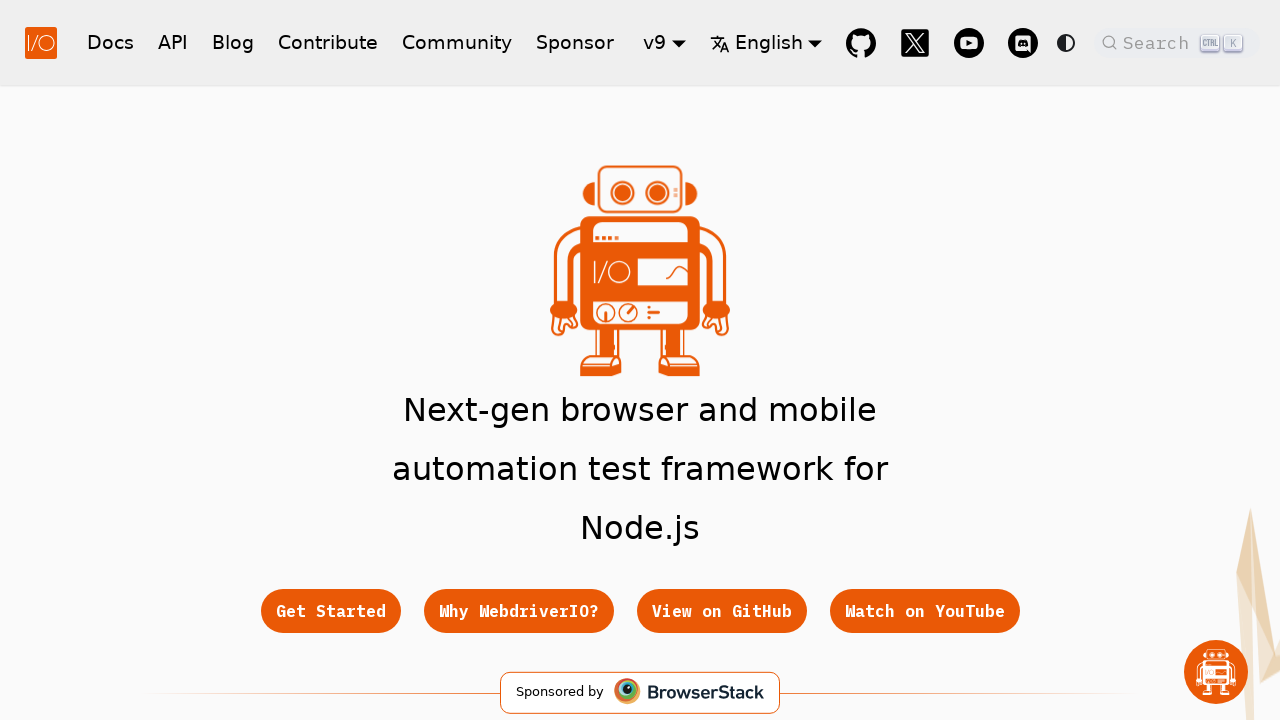

Located the Getting Started button
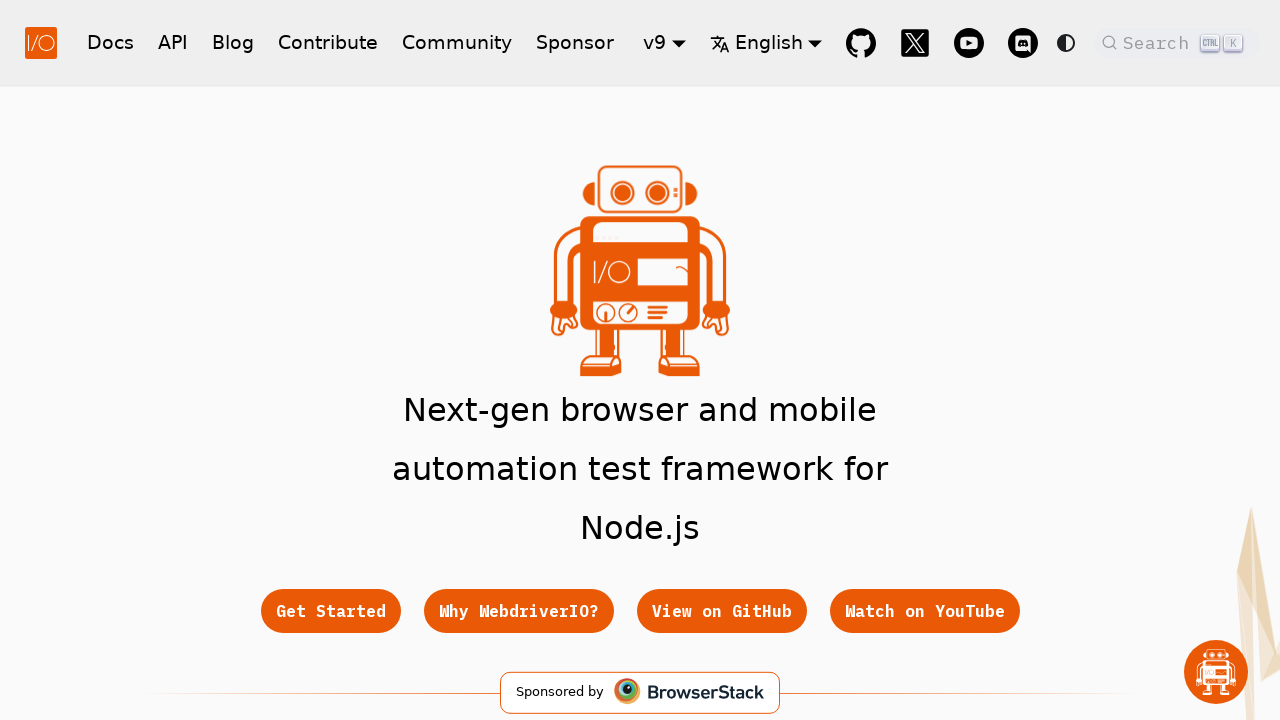

Clicked the Getting Started button at (330, 611) on .button[href="/docs/gettingstarted"]
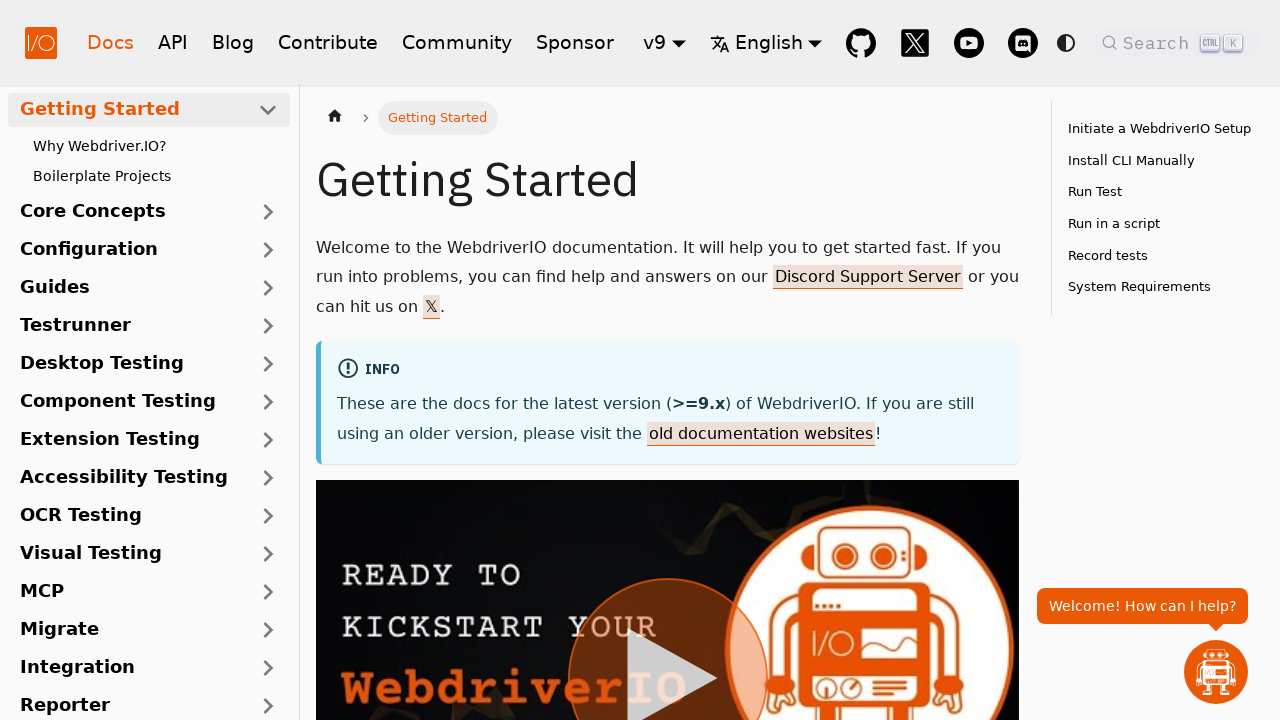

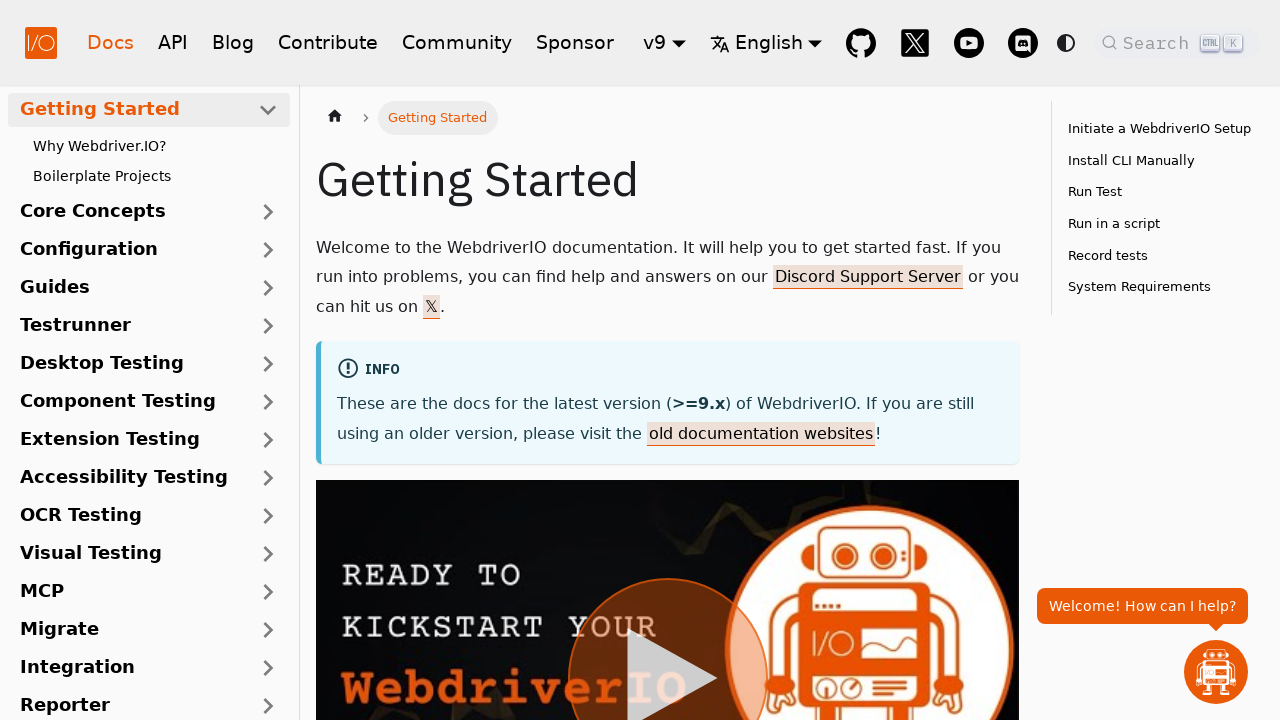